Tests dropdown selection functionality on a registration form by selecting a skill option from the Skills dropdown menu

Starting URL: https://demo.automationtesting.in/Register.html

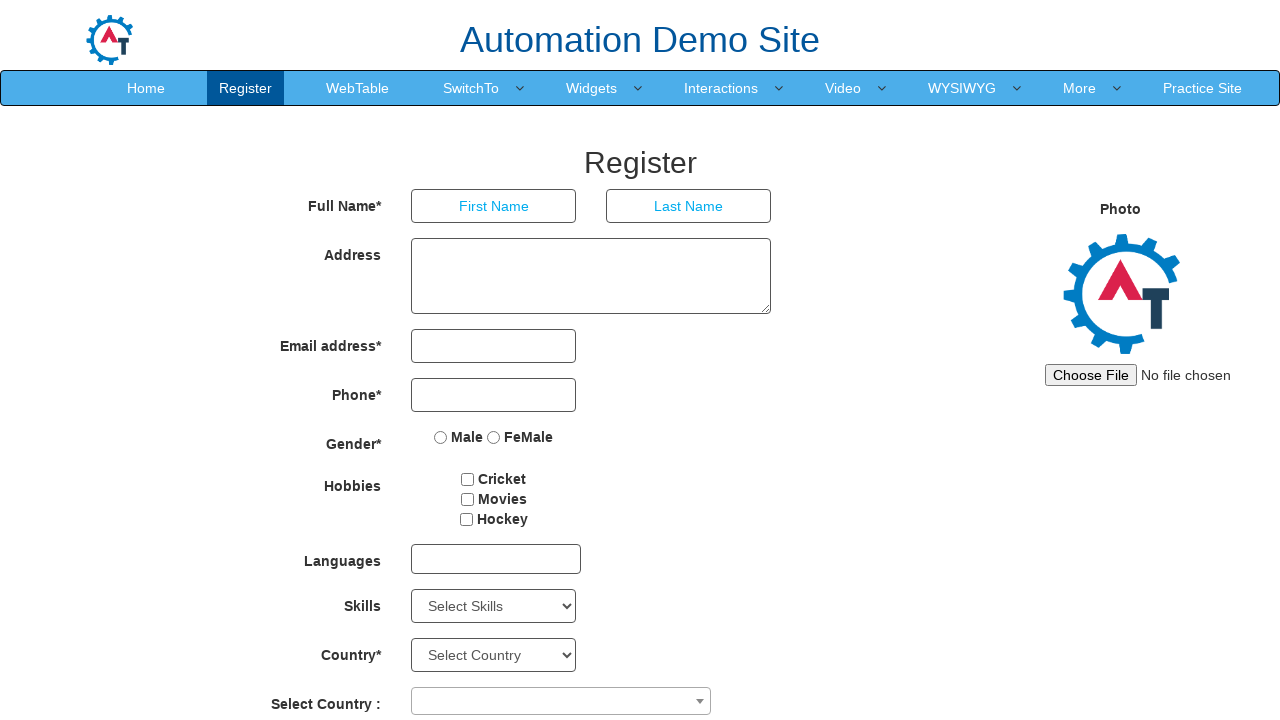

Selected 'C++' from the Skills dropdown menu on select#Skills
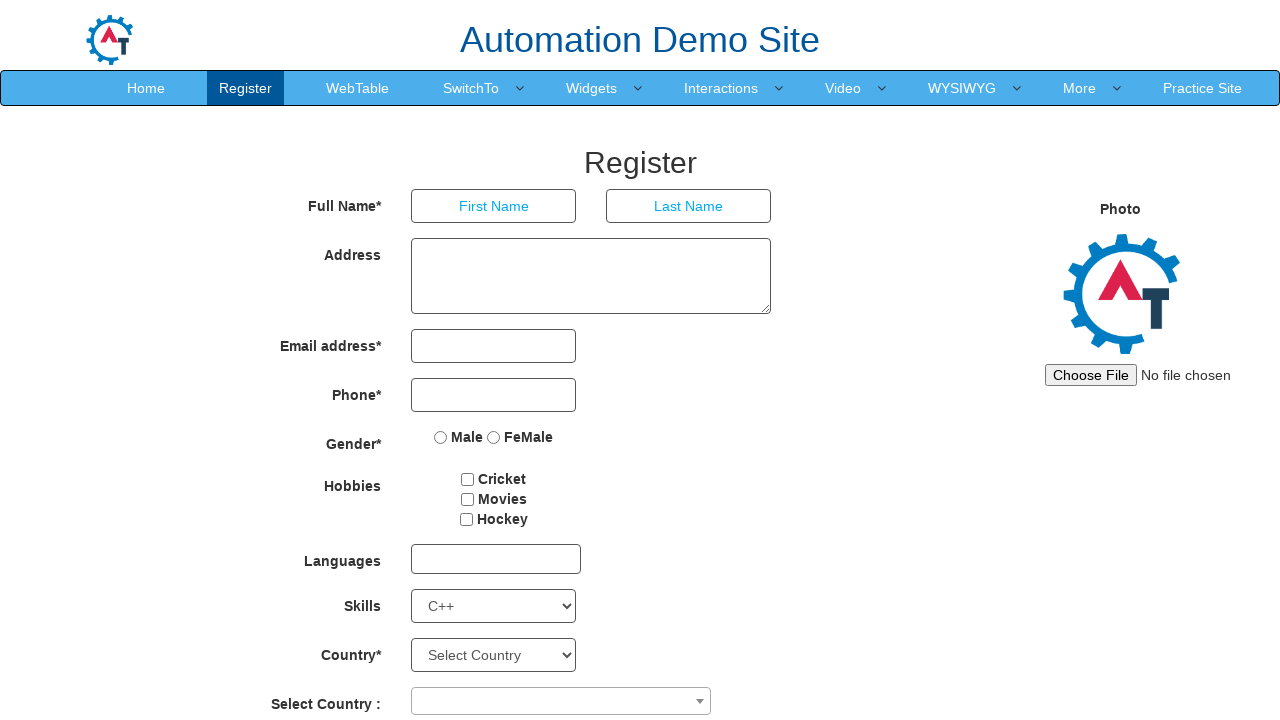

Verified selected skill value: C++
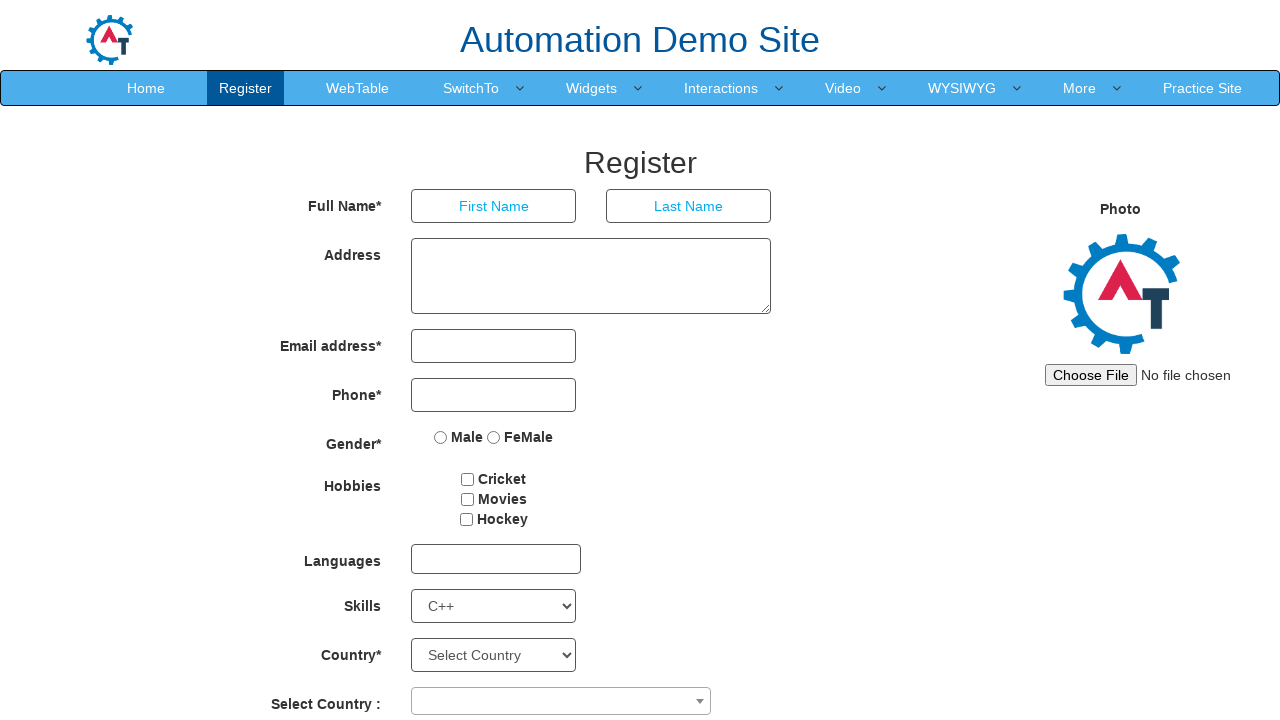

Retrieved all 78 skill options from dropdown
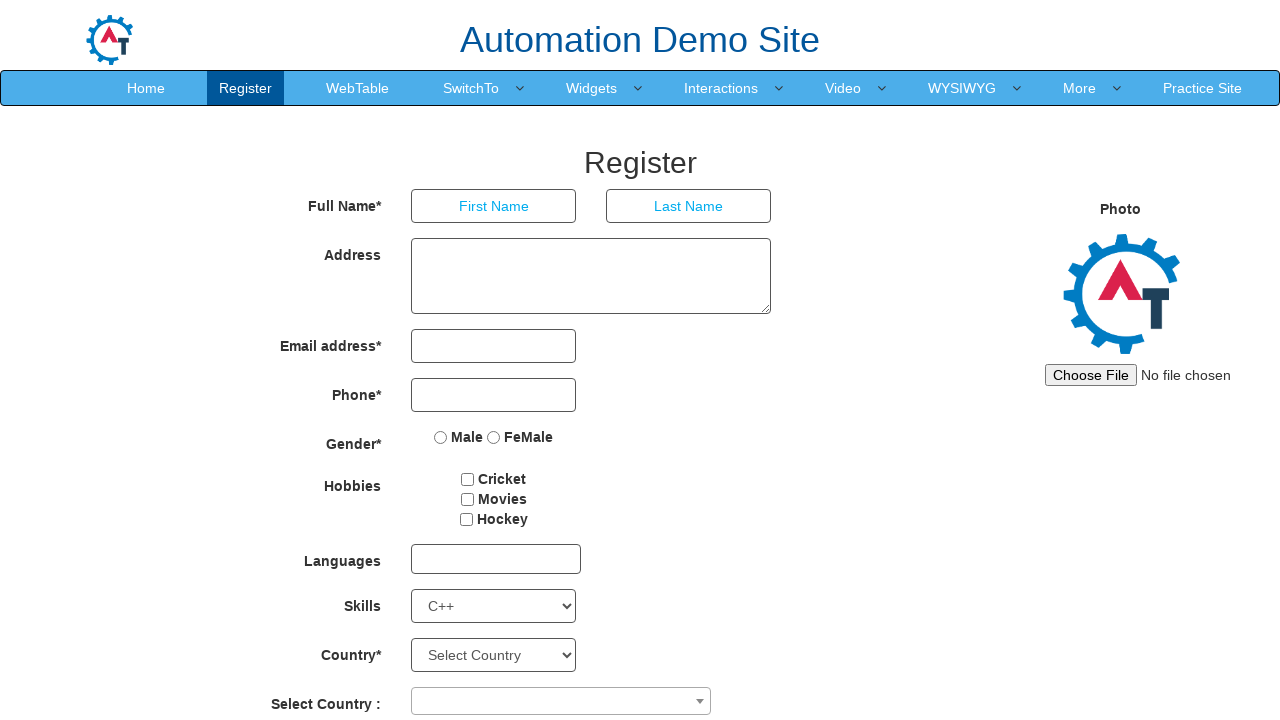

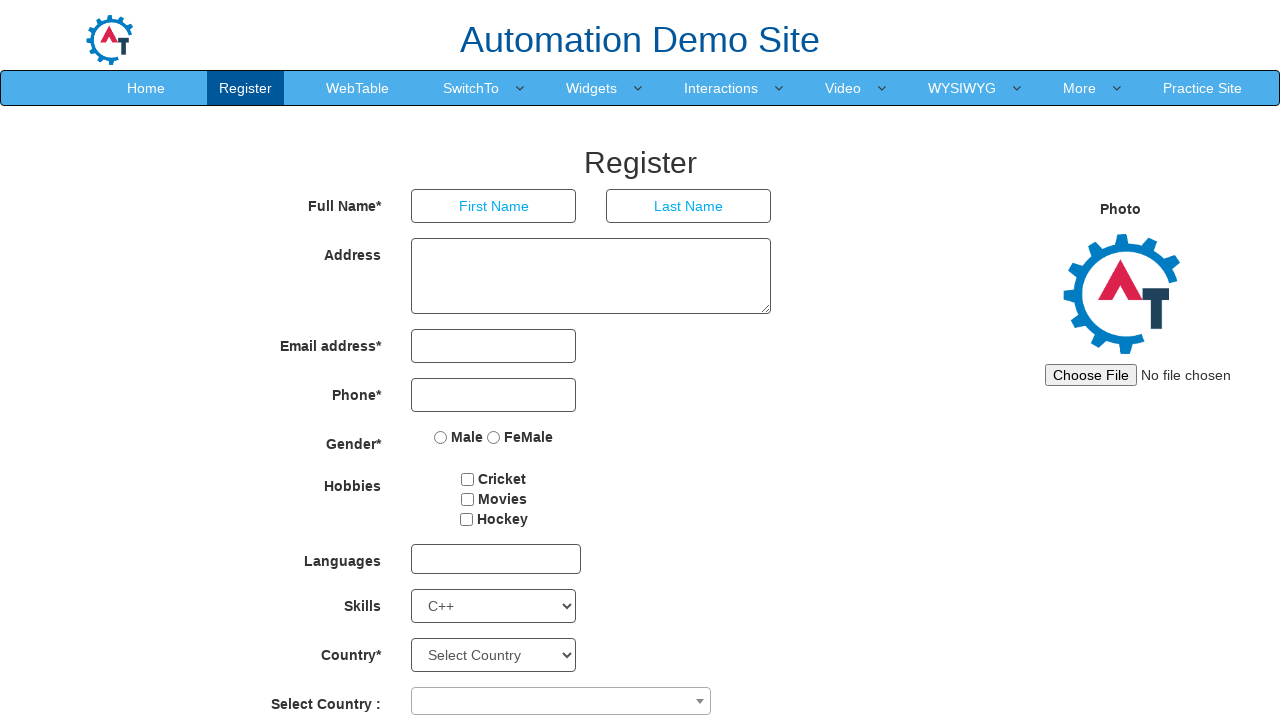